Tests navigation to FAQ and Partners pages by opening them in new windows, then closes the windows and returns to the home page

Starting URL: https://www.cowin.gov.in/

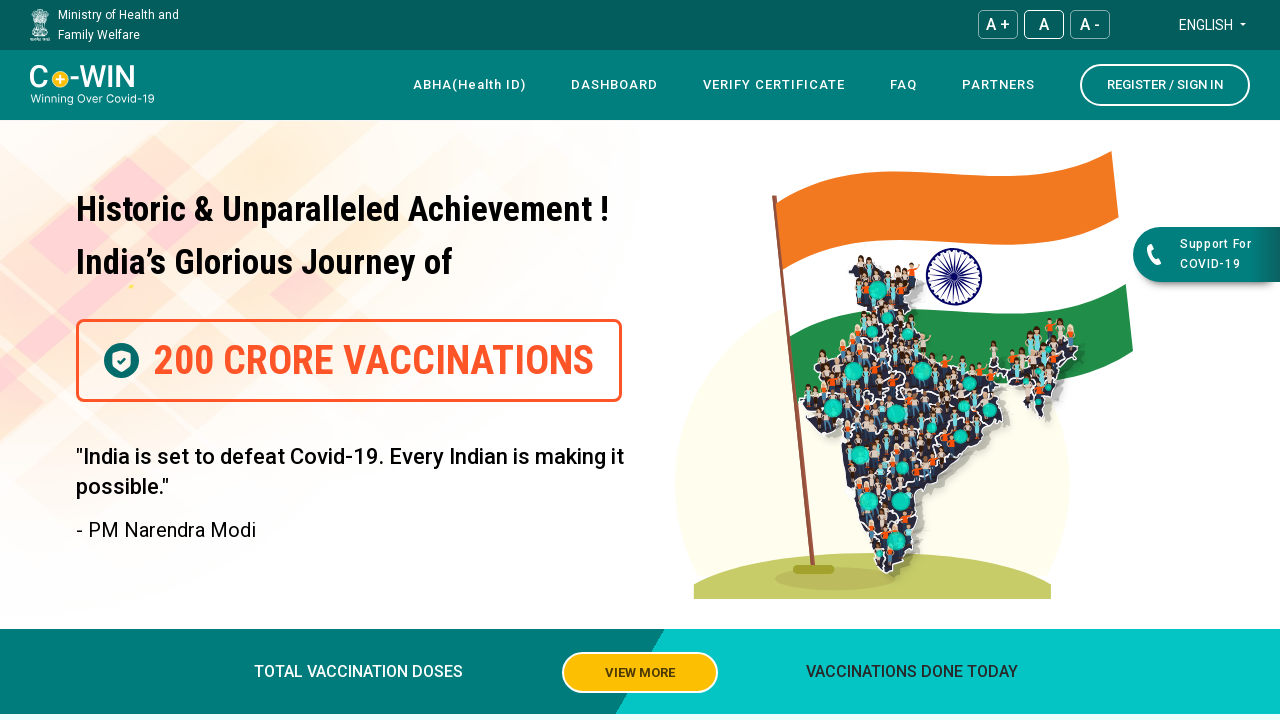

FAQ link became visible on the page
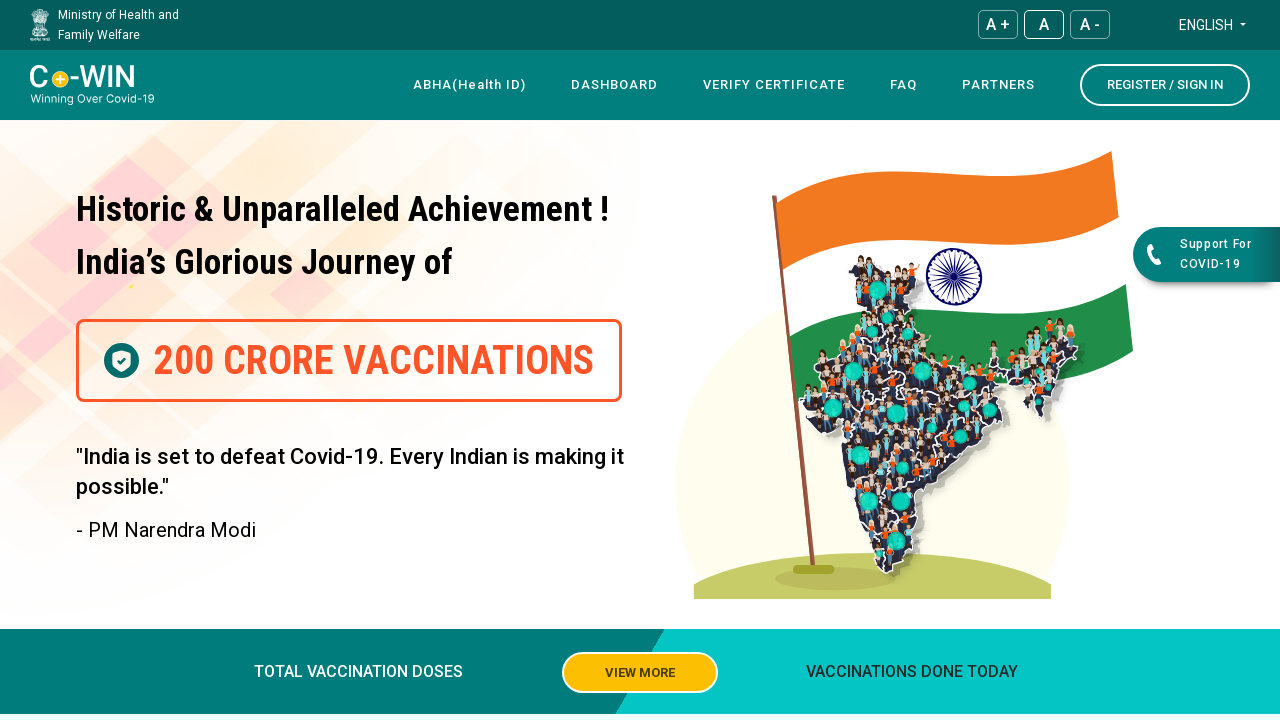

Opened FAQ page in new tab using Ctrl+Click at (904, 85) on text=FAQ >> nth=0
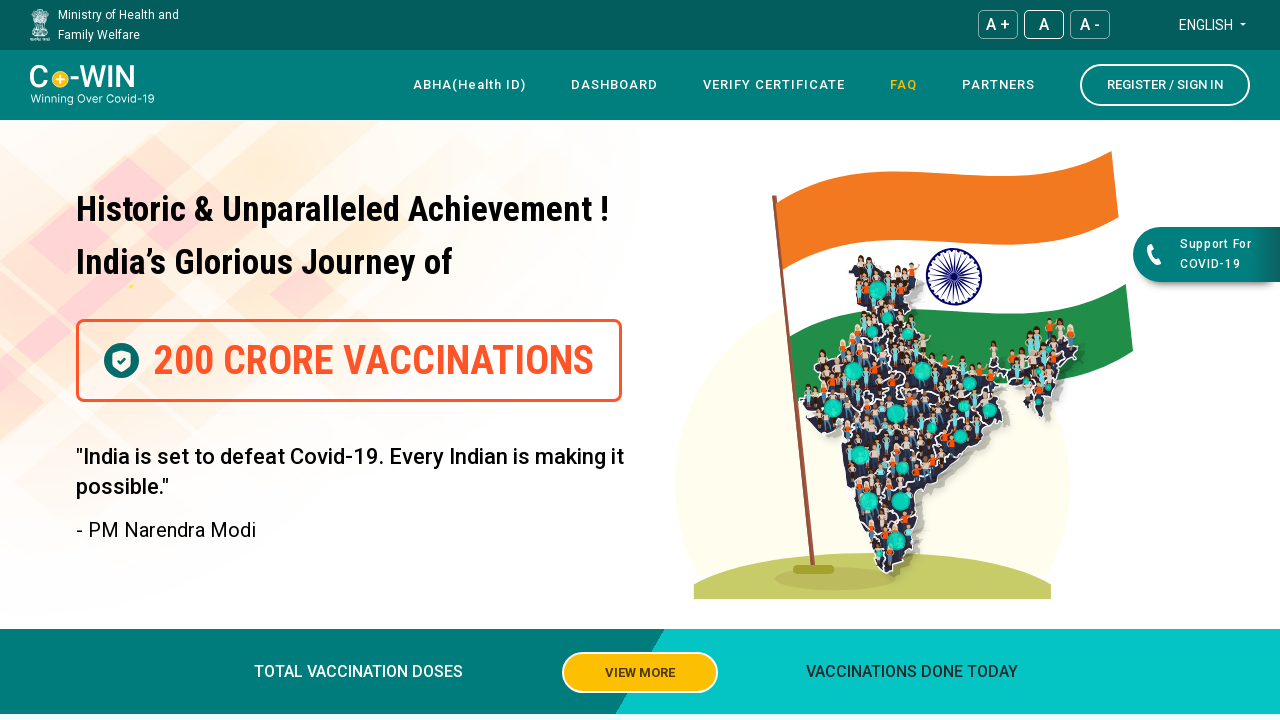

Partners link became visible on the page
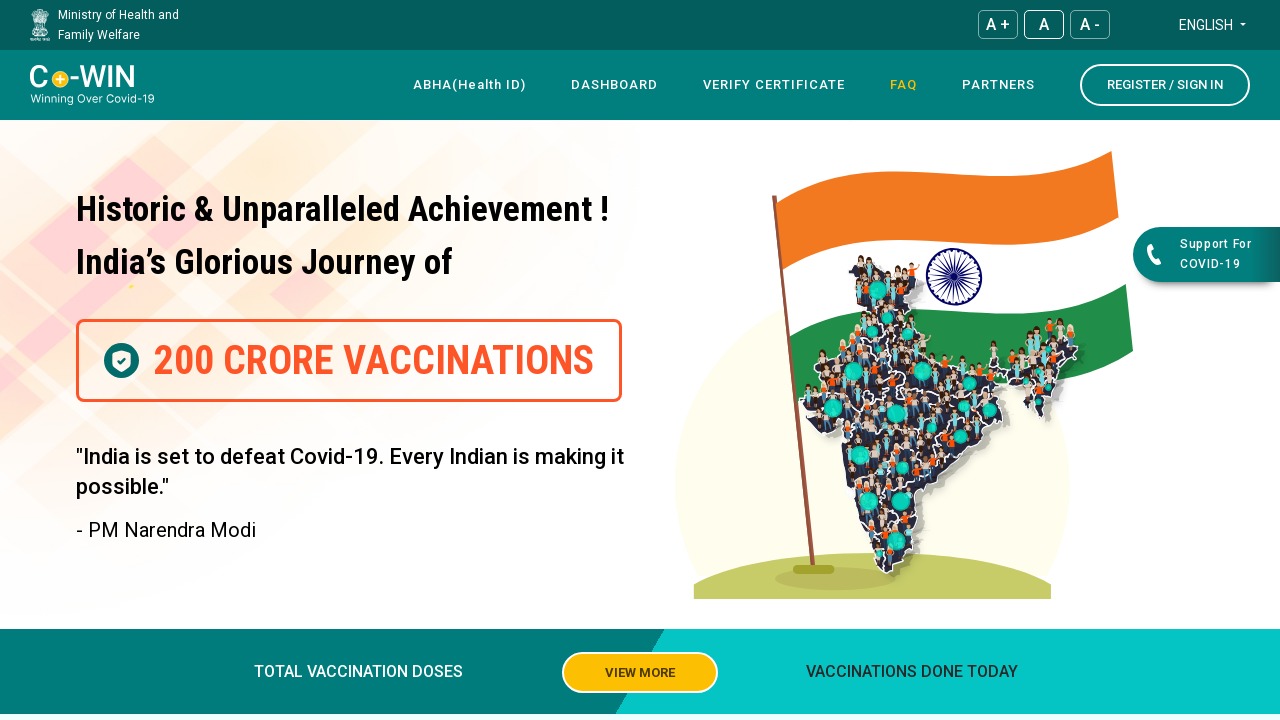

Opened Partners page in new tab using Ctrl+Click at (998, 85) on text=Partners >> nth=0
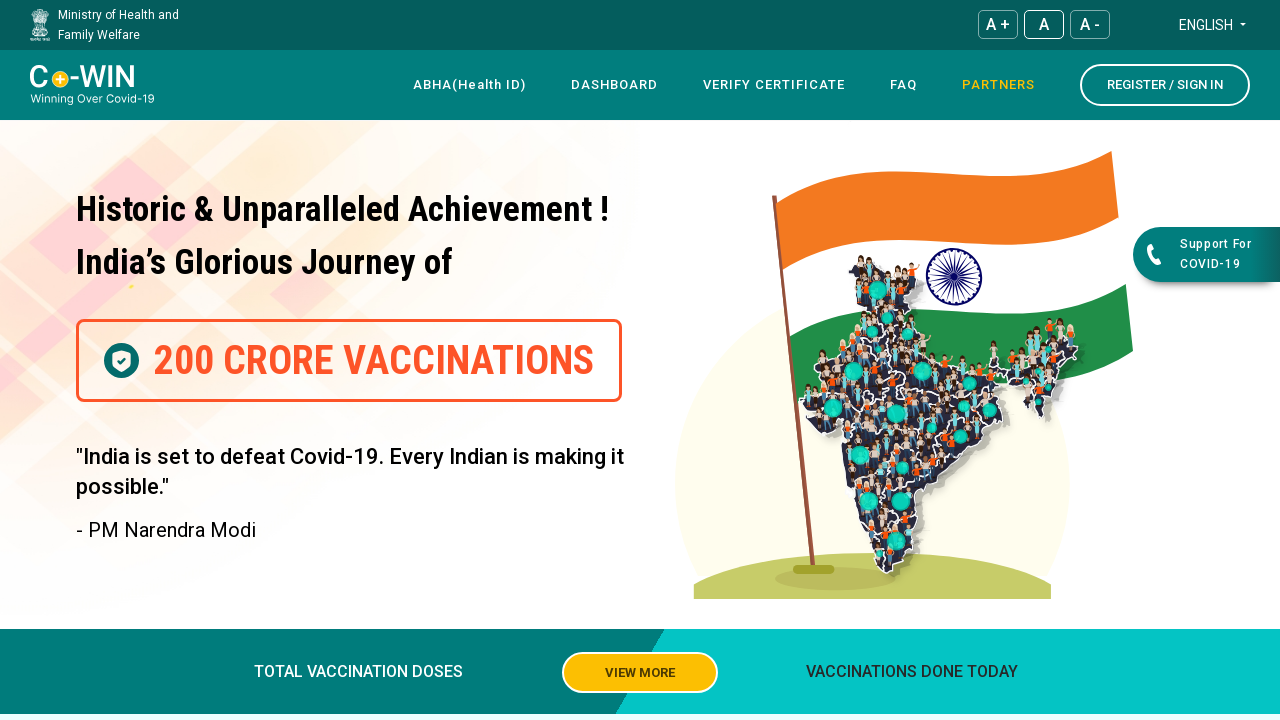

Retrieved all open pages/tabs from context
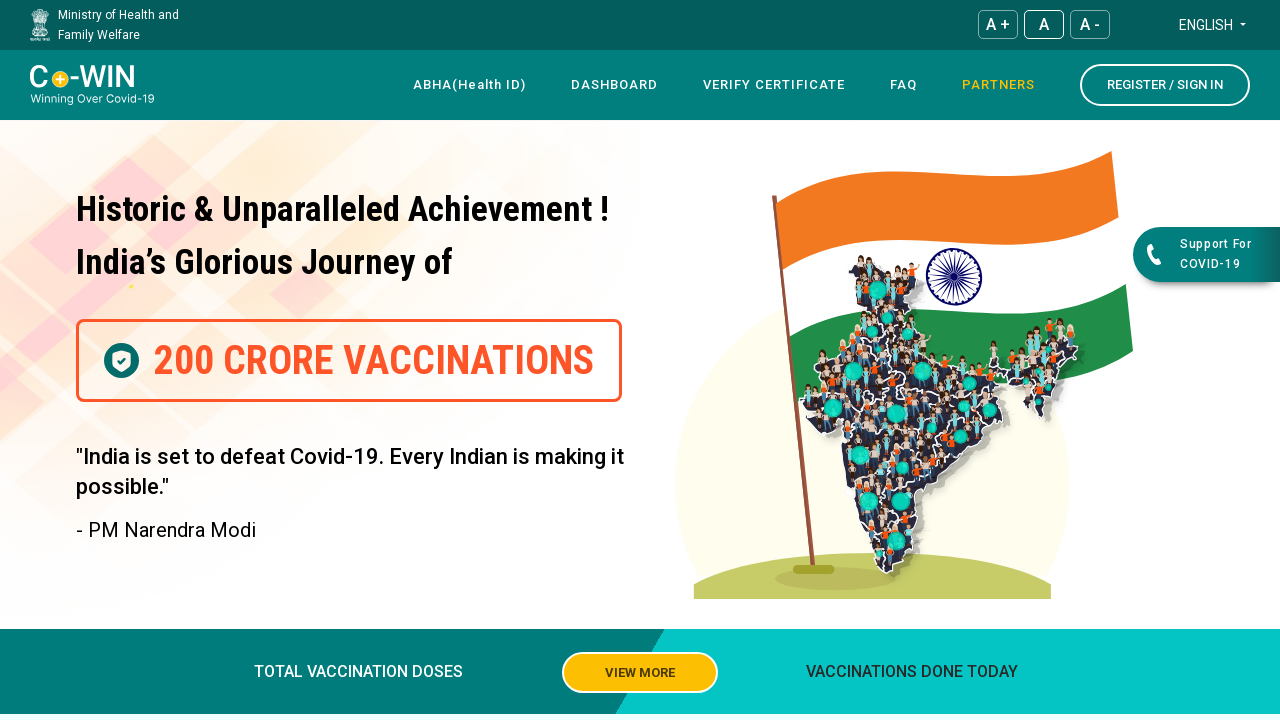

Closed tab 1 (FAQ or Partners)
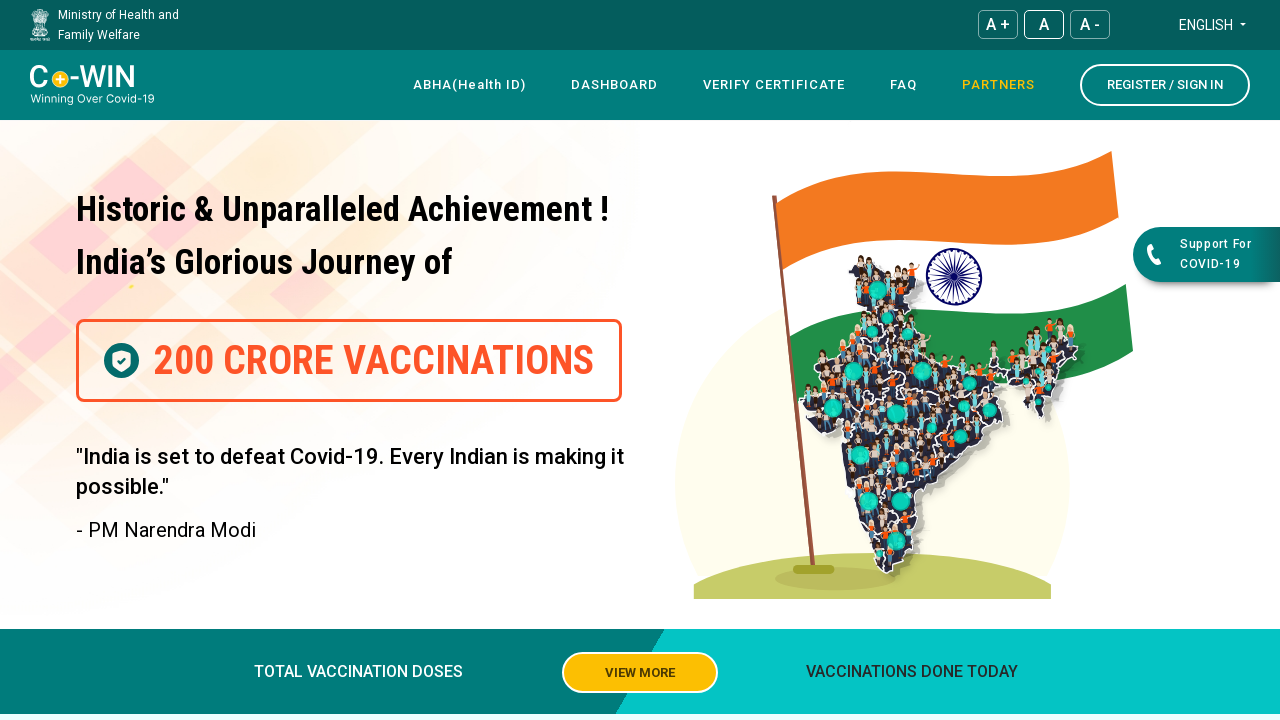

Closed tab 2 (FAQ or Partners)
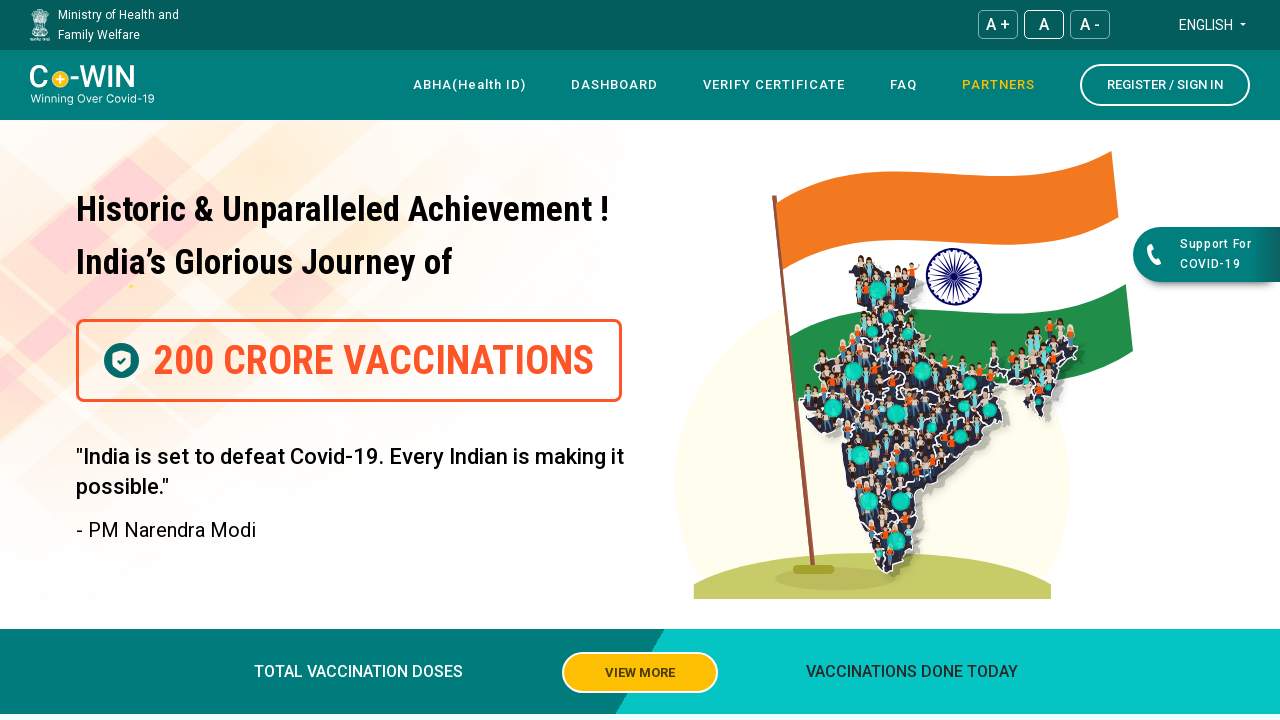

Returned to original home page after closing new tabs
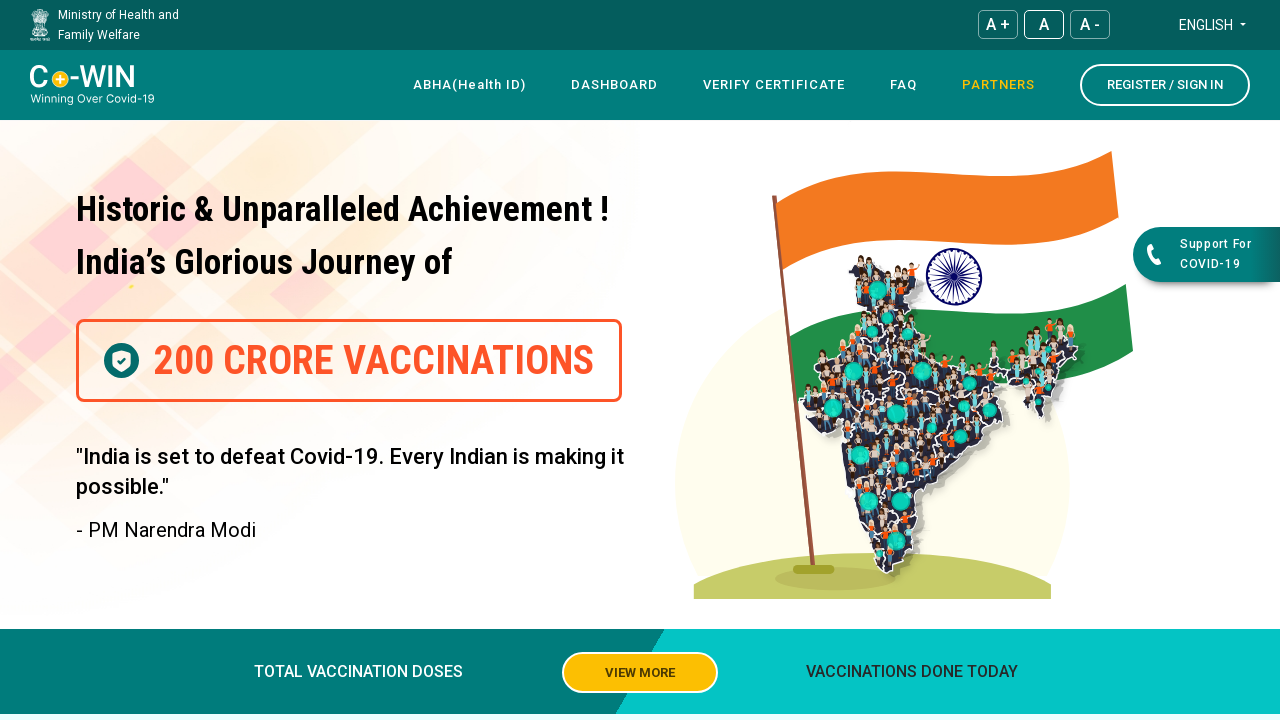

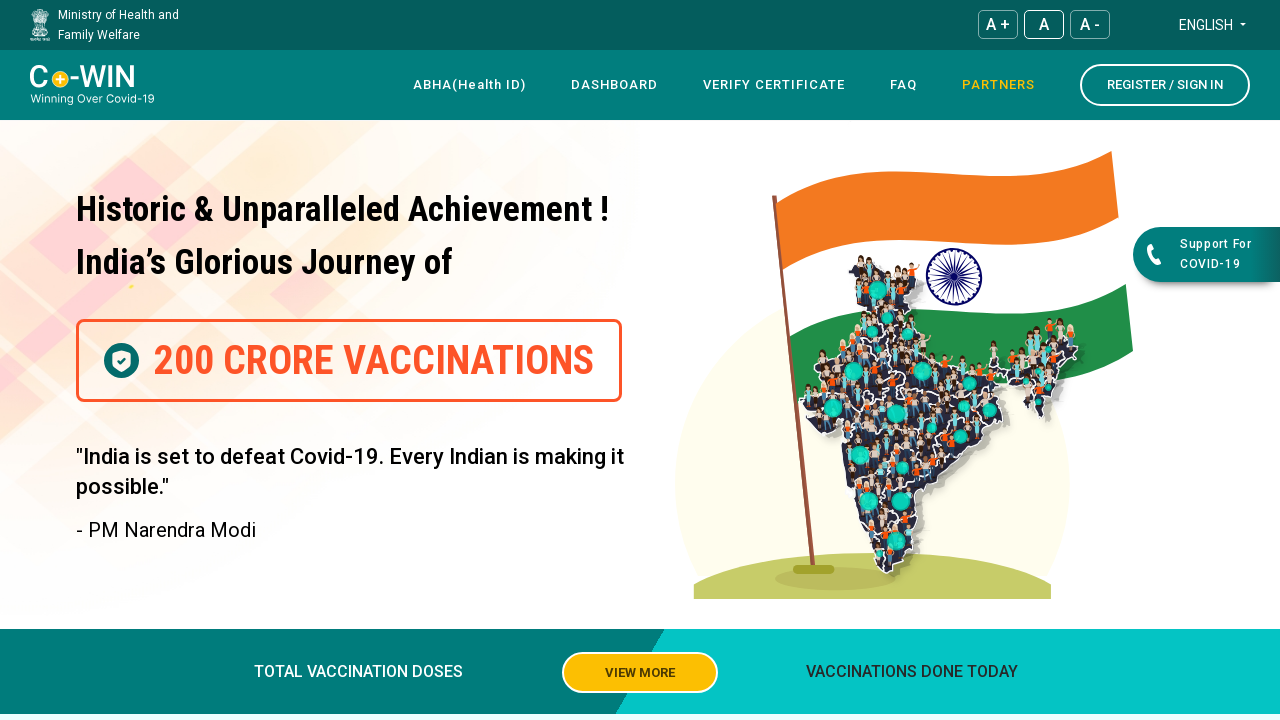